Tests form validation with empty name field, expecting error message

Starting URL: https://elenarivero.github.io/ejercicio3/index.html

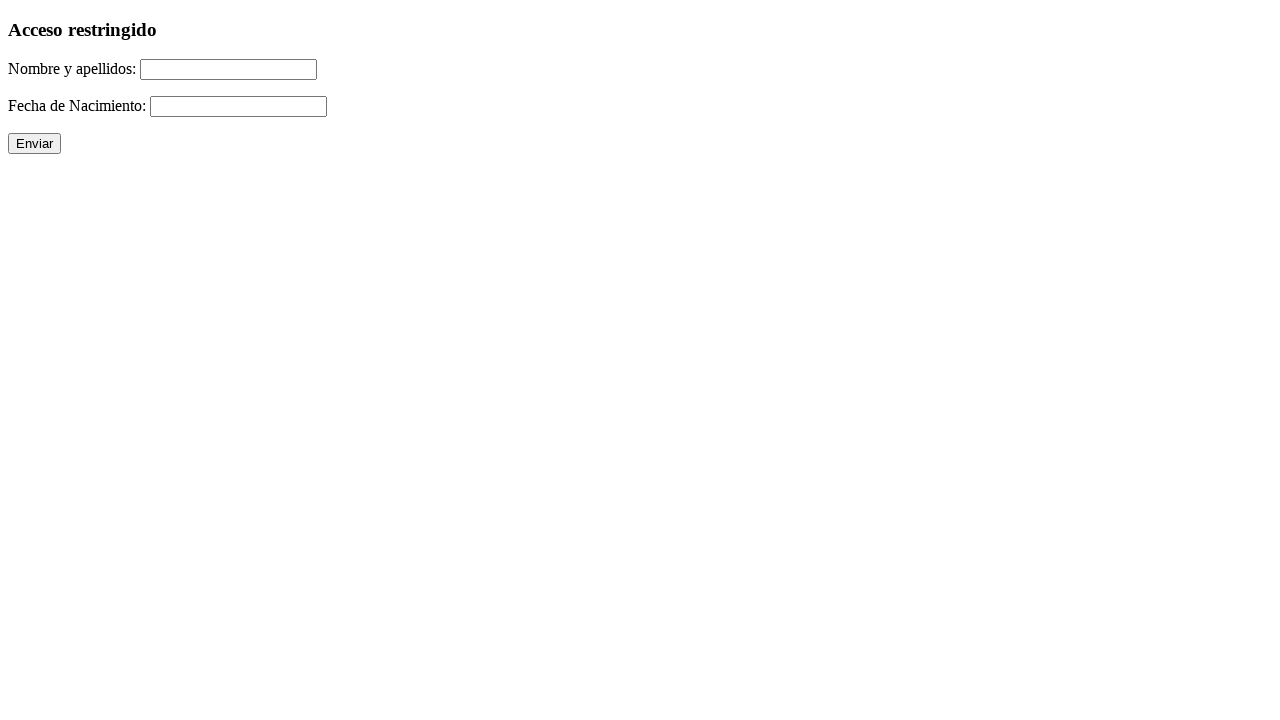

Left name field empty on #nomap
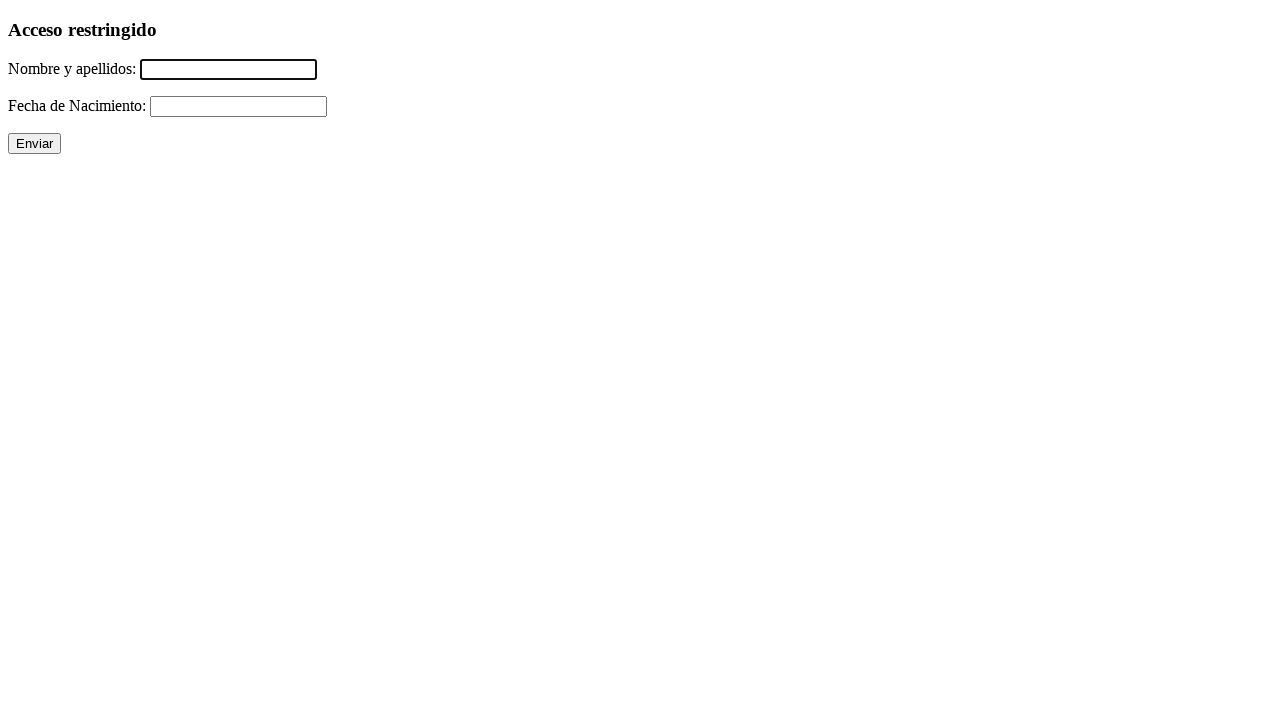

Filled date field with '31/12/2004' on #fecha
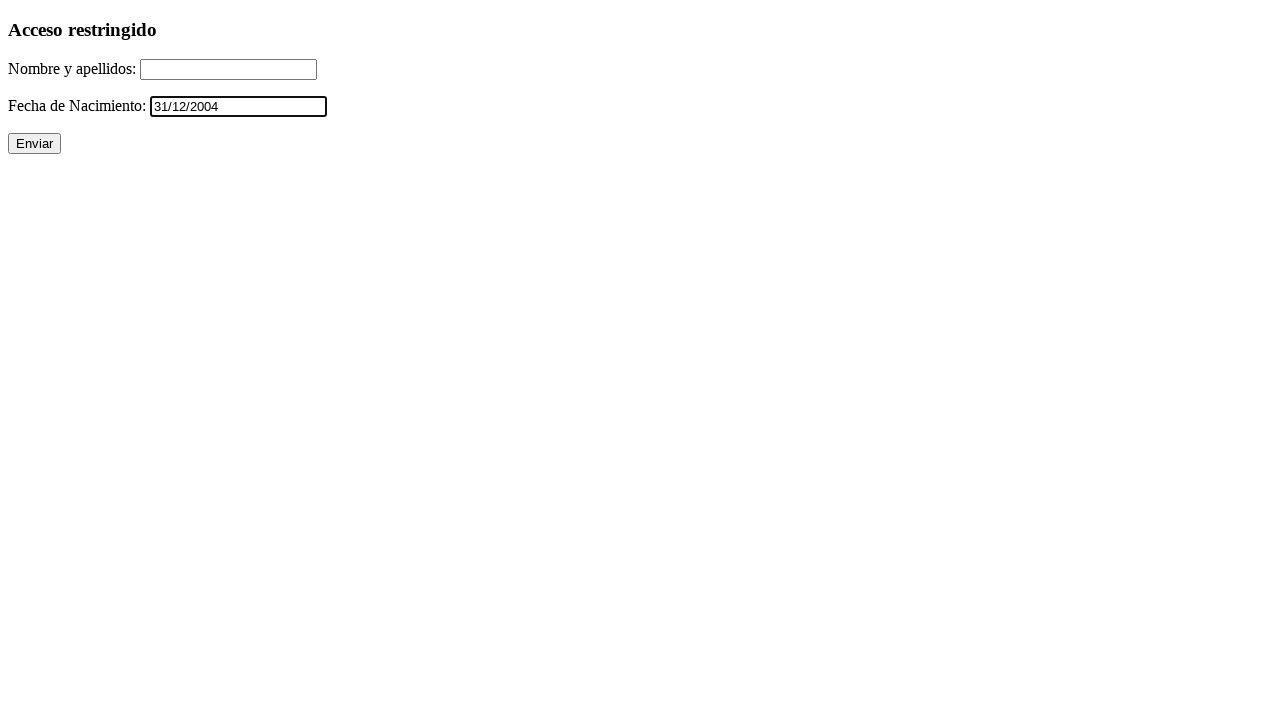

Clicked submit button to validate form at (34, 144) on xpath=//p/input[@type='submit']
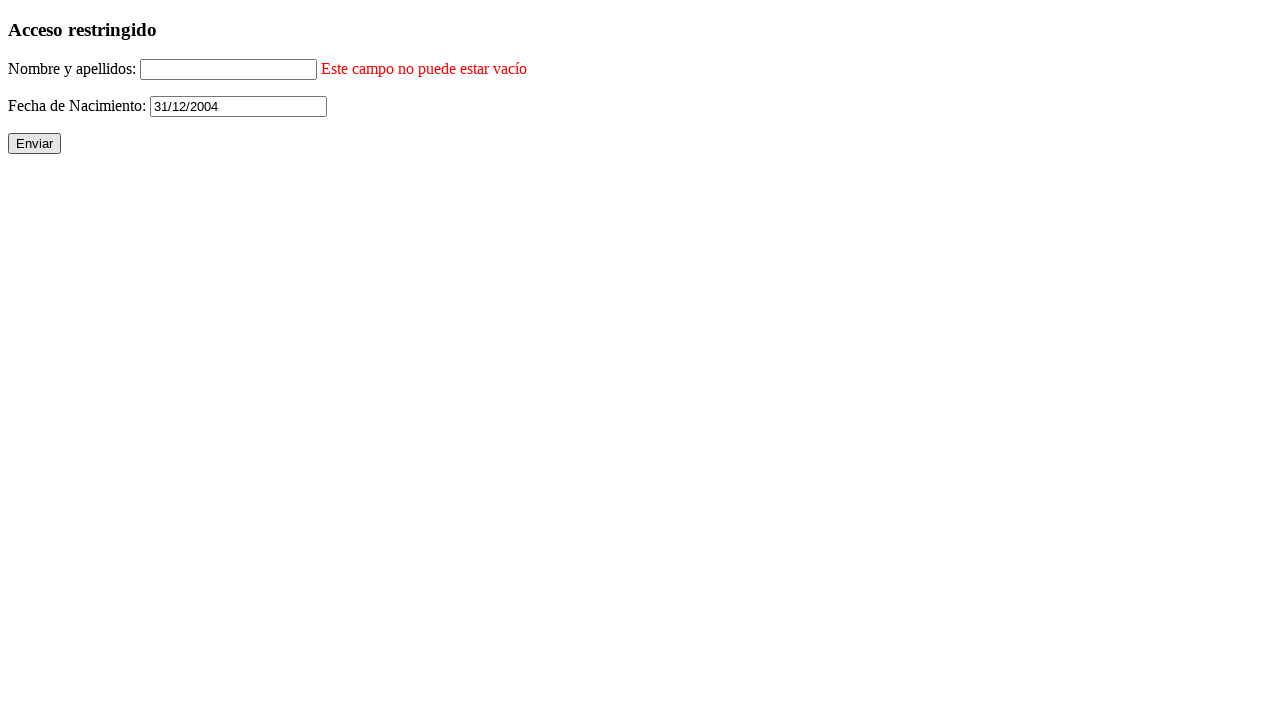

Error message appeared for empty name field
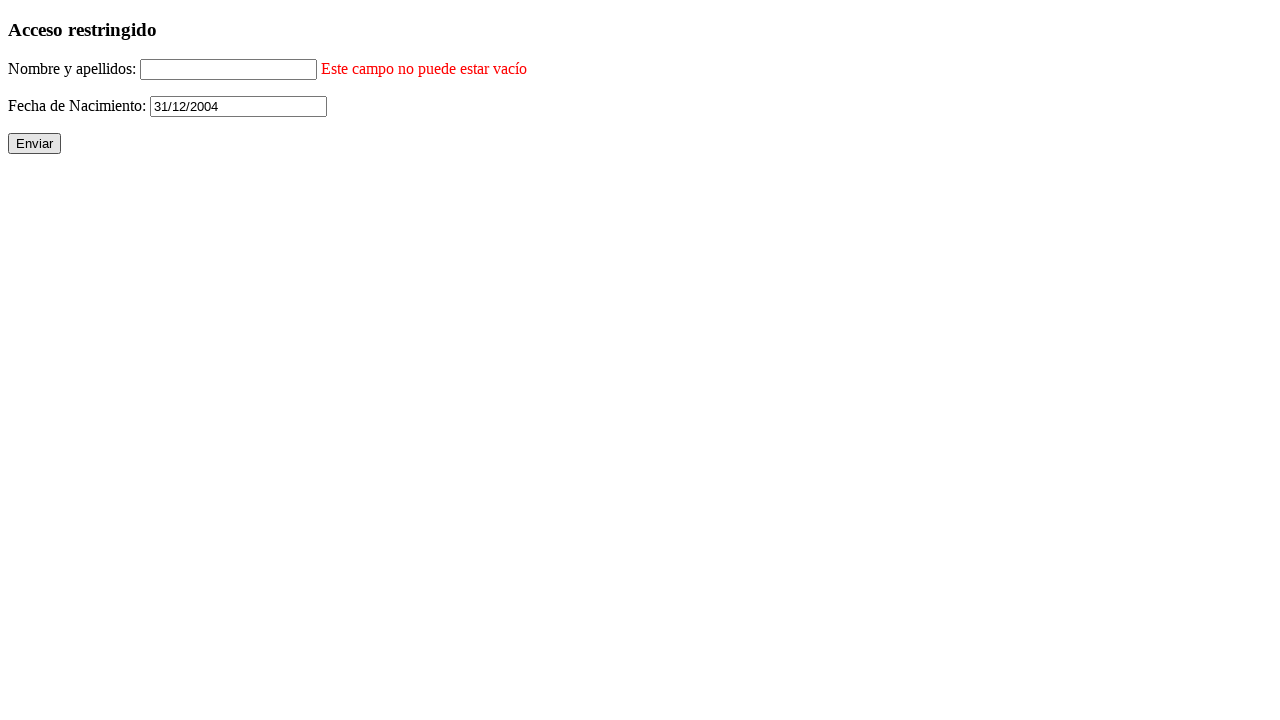

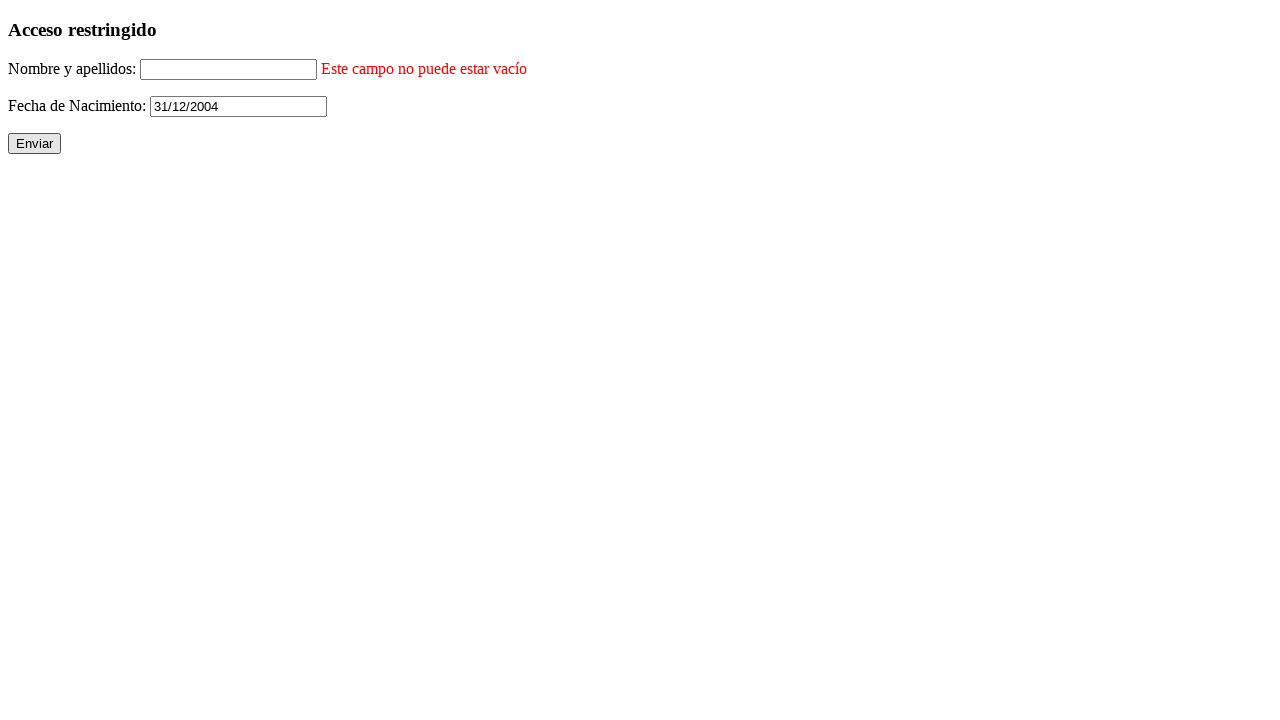